Fills all required fields on registration form and submits, then verifies successful registration

Starting URL: http://suninjuly.github.io/registration1.html

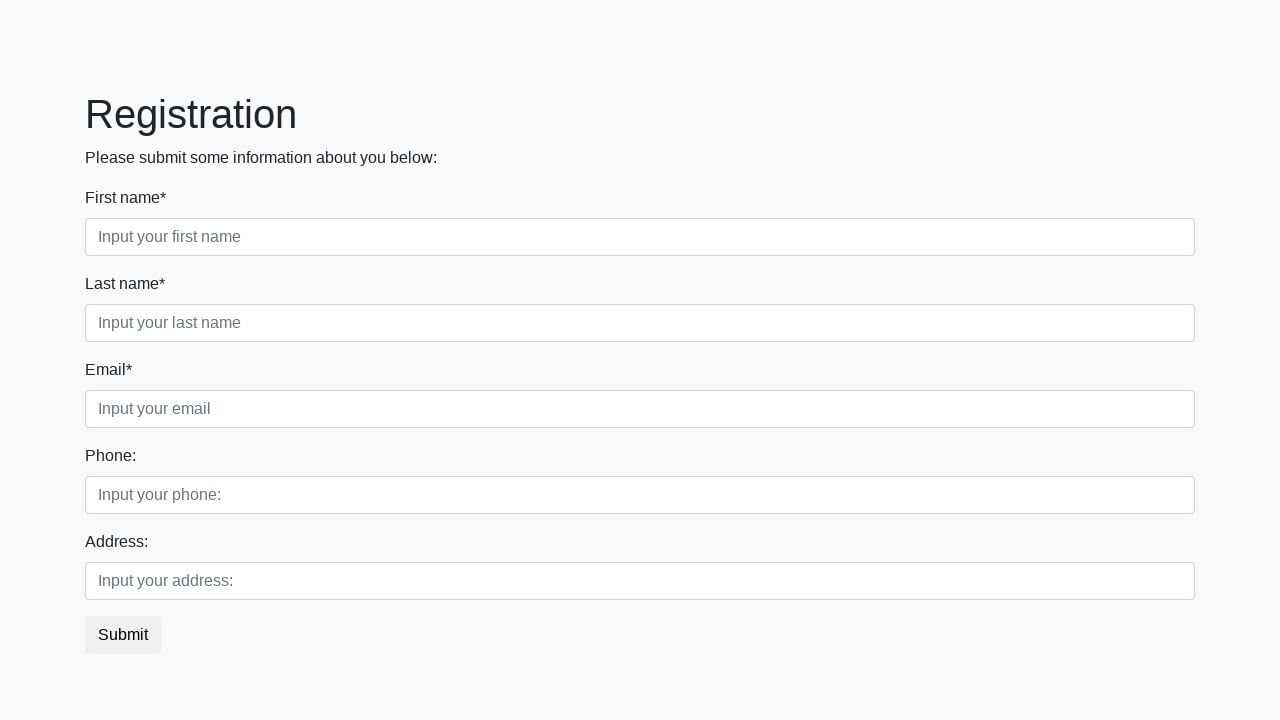

Located all required input fields on registration form
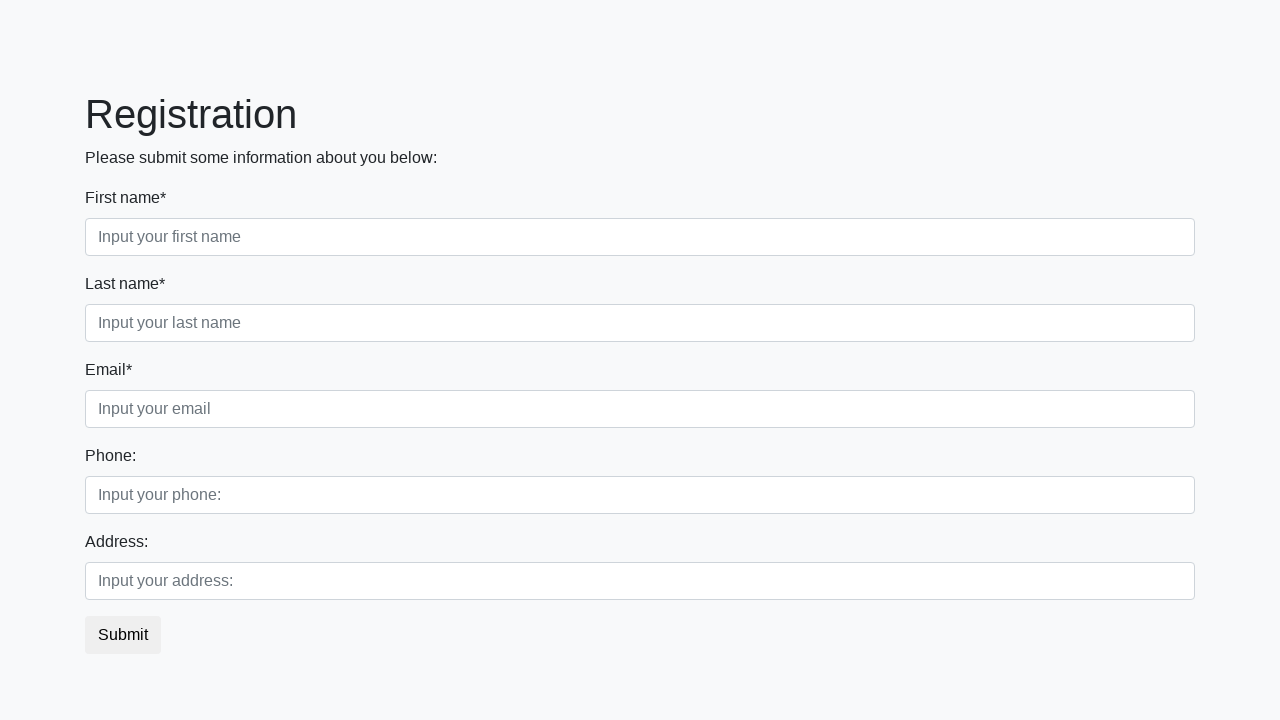

Found 3 required input fields
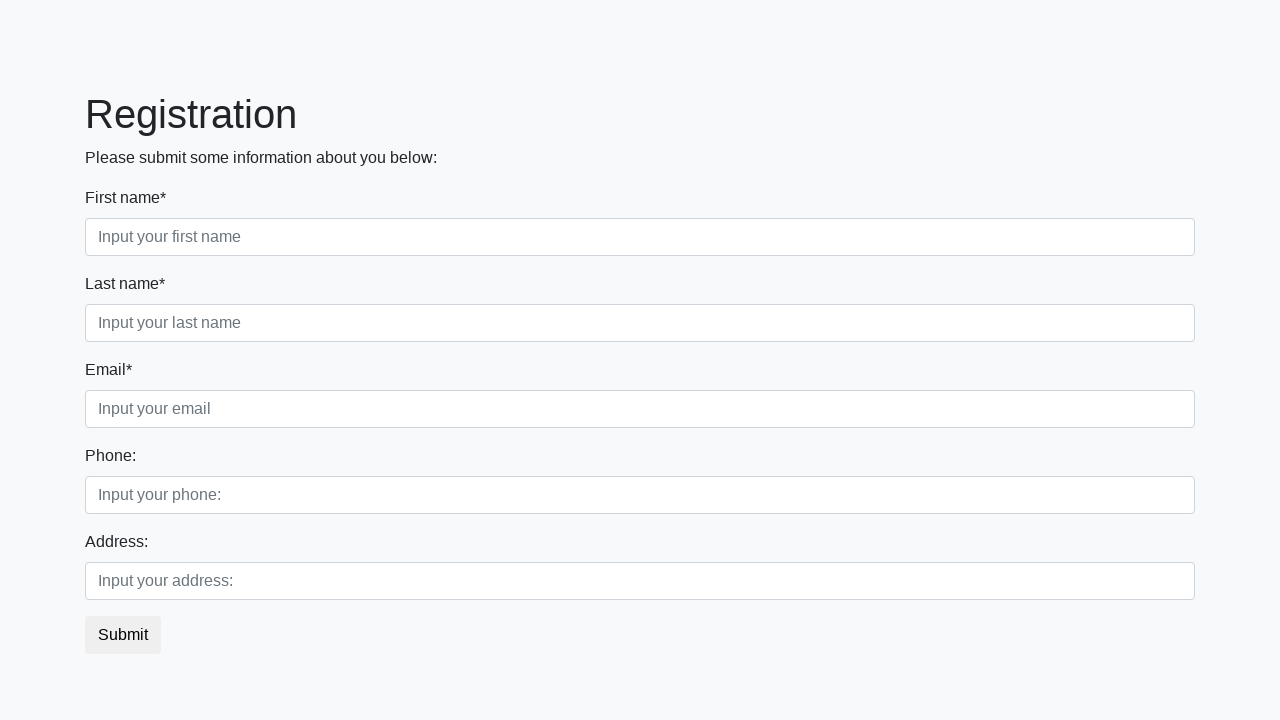

Filled required field 1 of 3 with 'Sample Response' on input[required] >> nth=0
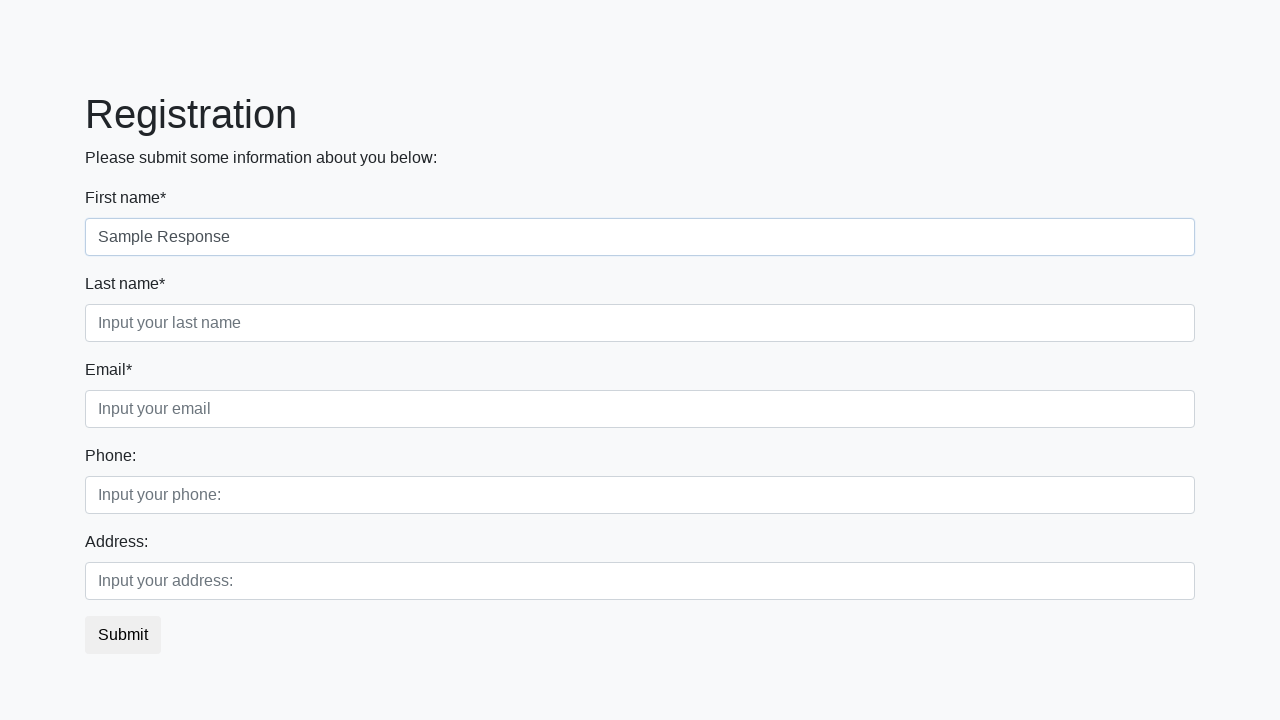

Filled required field 2 of 3 with 'Sample Response' on input[required] >> nth=1
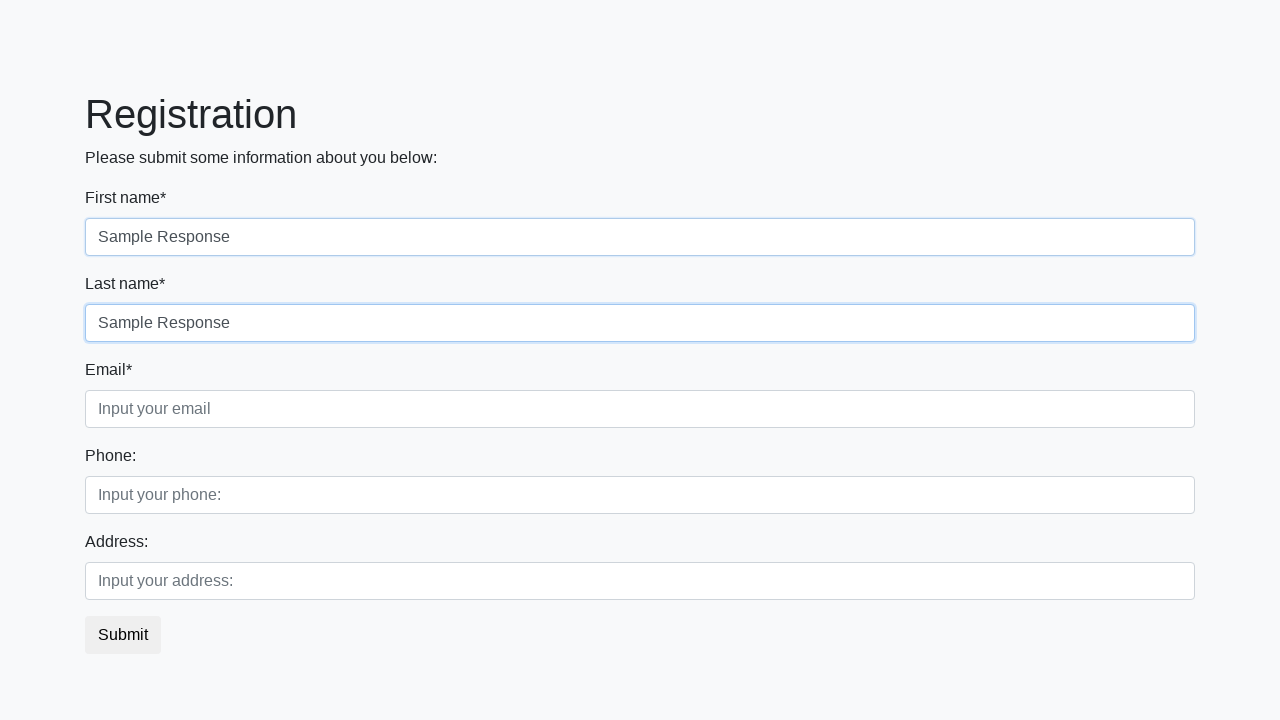

Filled required field 3 of 3 with 'Sample Response' on input[required] >> nth=2
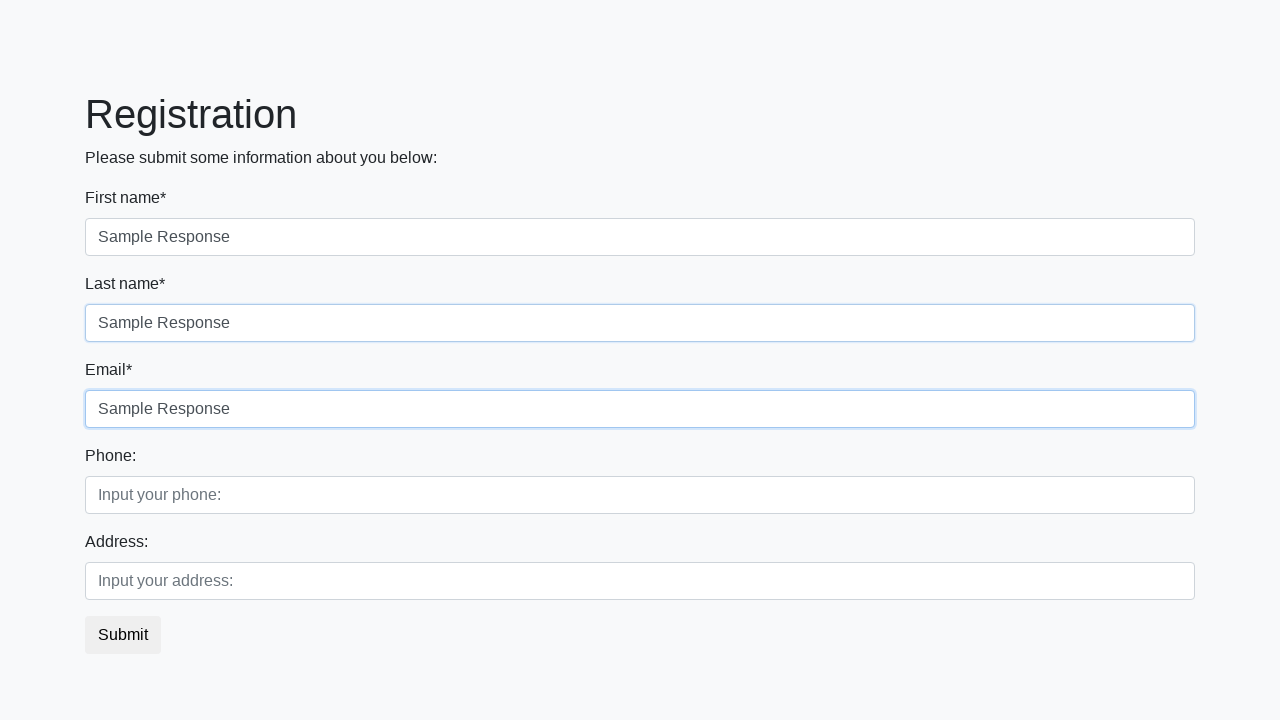

Clicked submit button to register at (123, 635) on button.btn
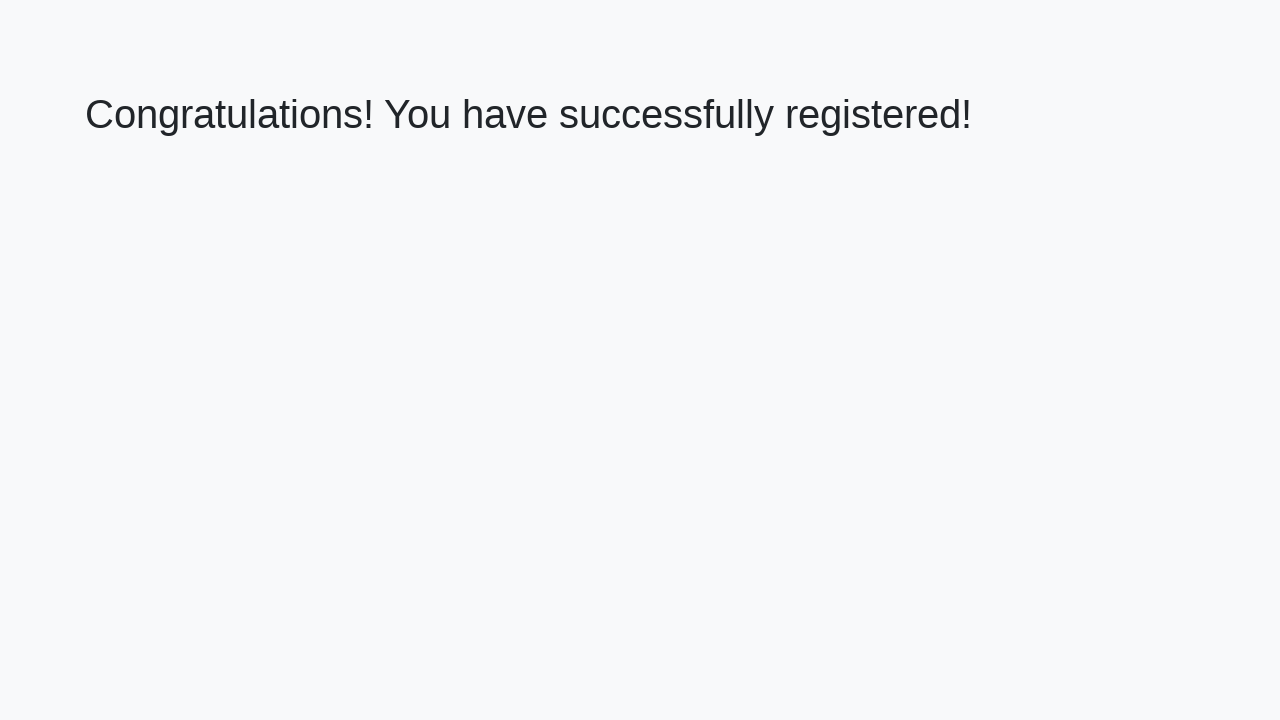

Registration successful - success message displayed
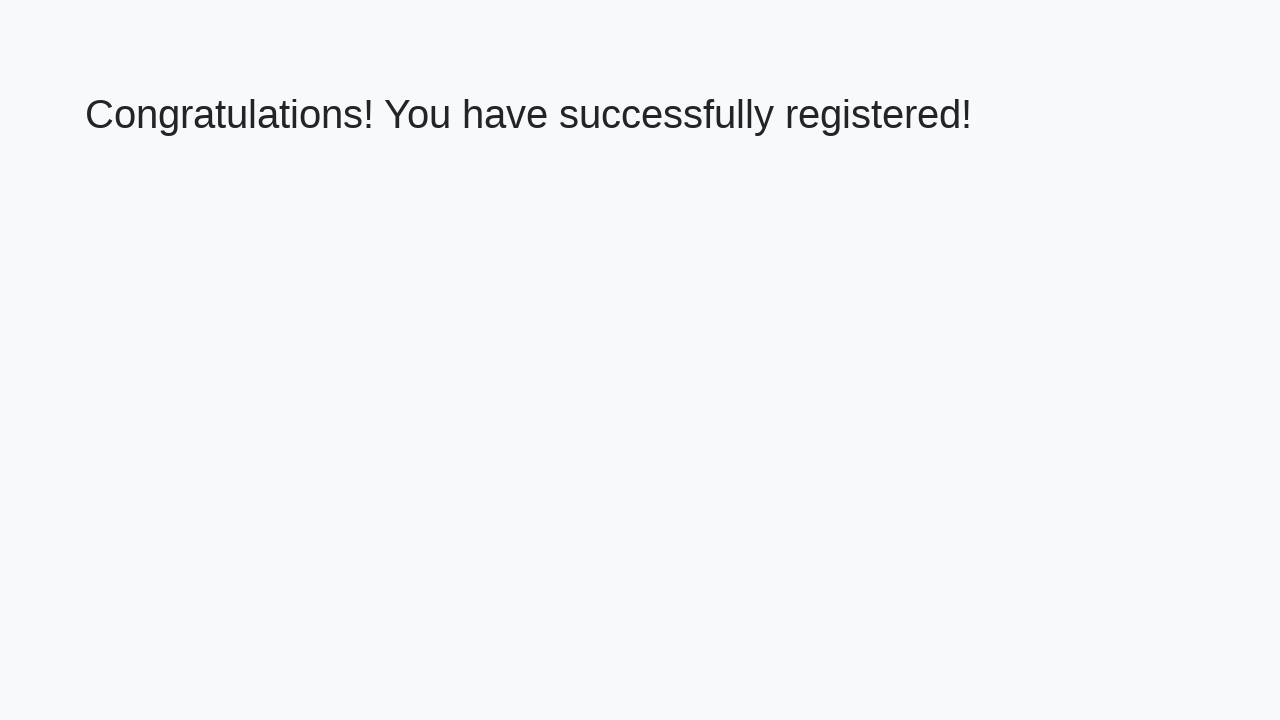

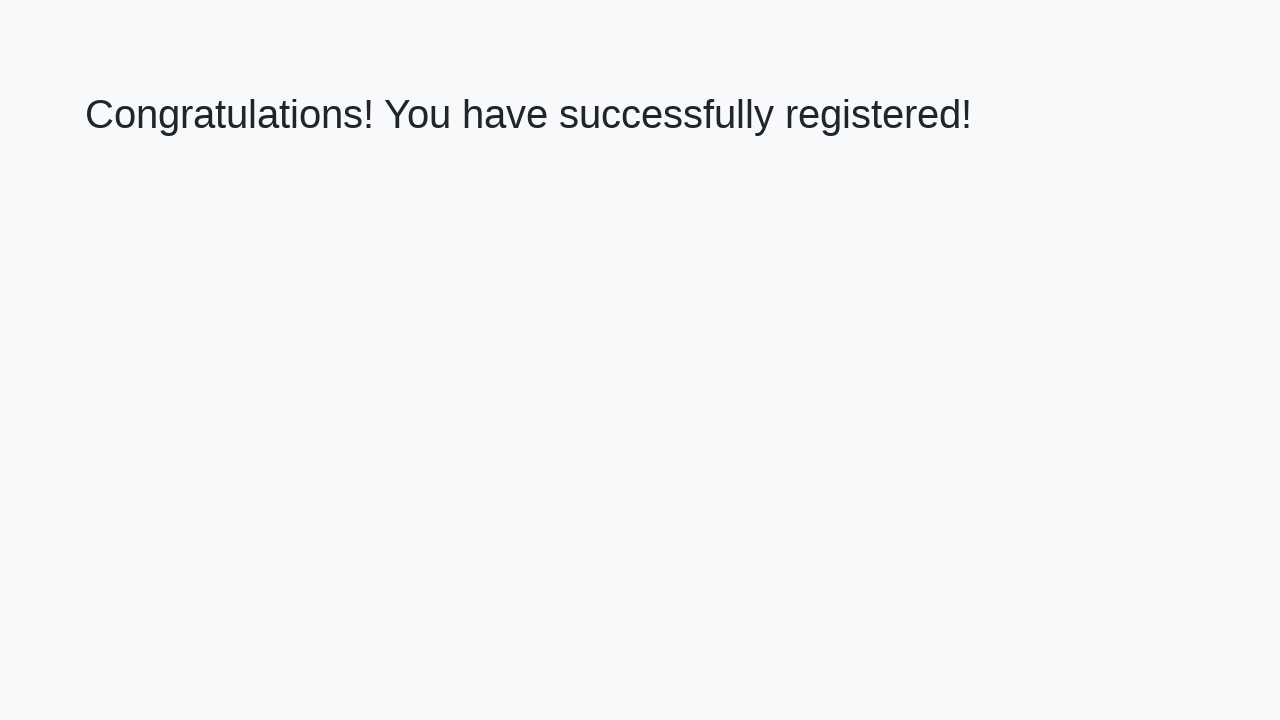